Tests drag and drop functionality within an iframe on the jQuery UI demo page, then navigates back to interact with the main page

Starting URL: http://jqueryui.com/droppable/

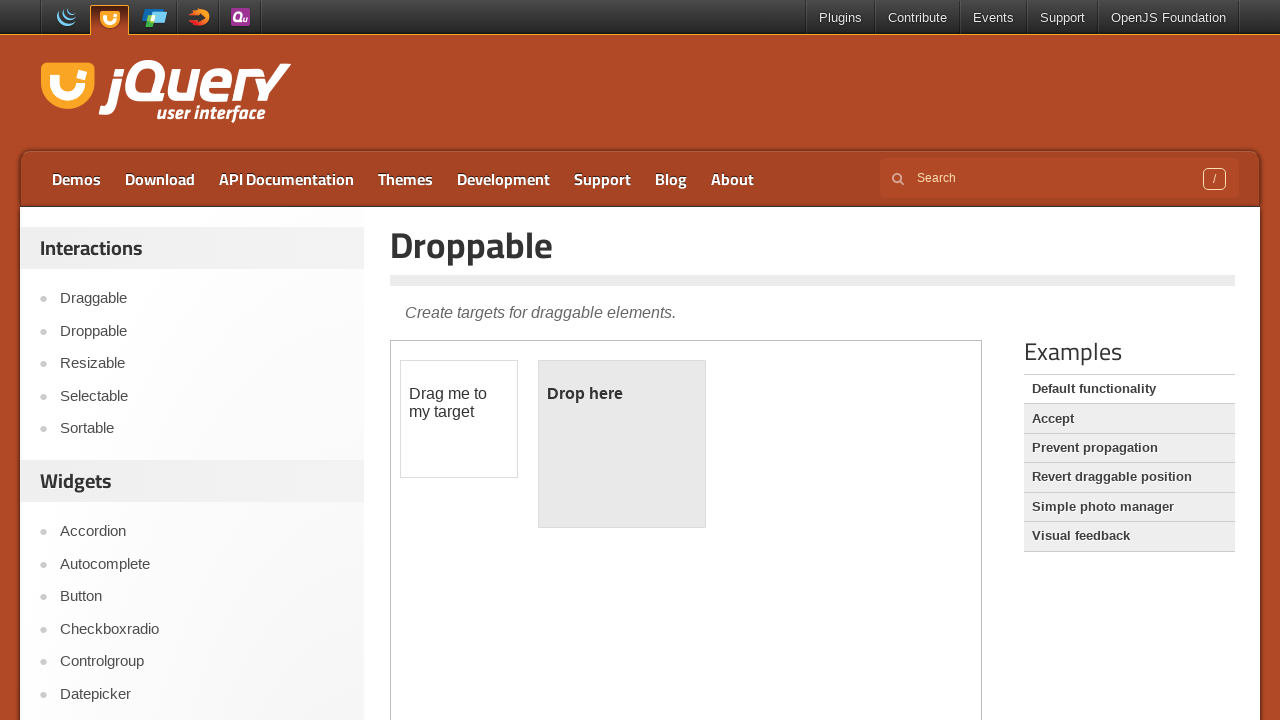

Located demo iframe
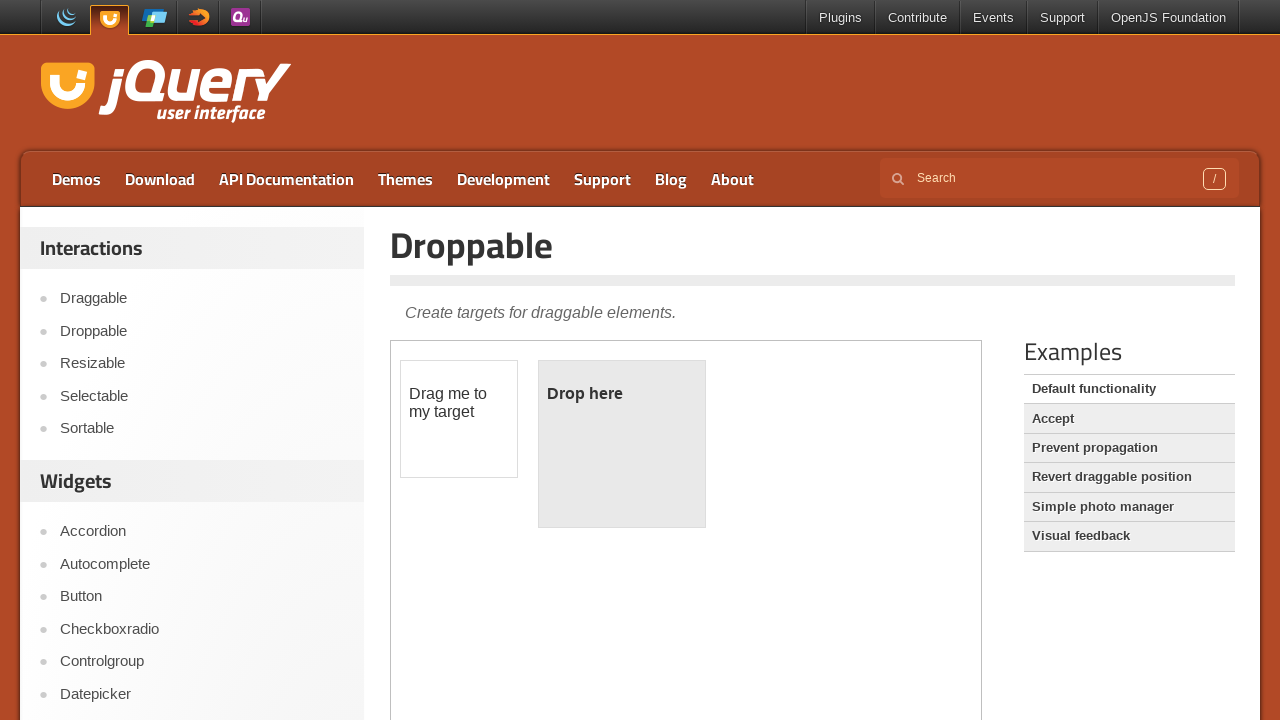

Clicked draggable element in iframe at (459, 419) on xpath=//iframe[@class='demo-frame'] >> internal:control=enter-frame >> xpath=//d
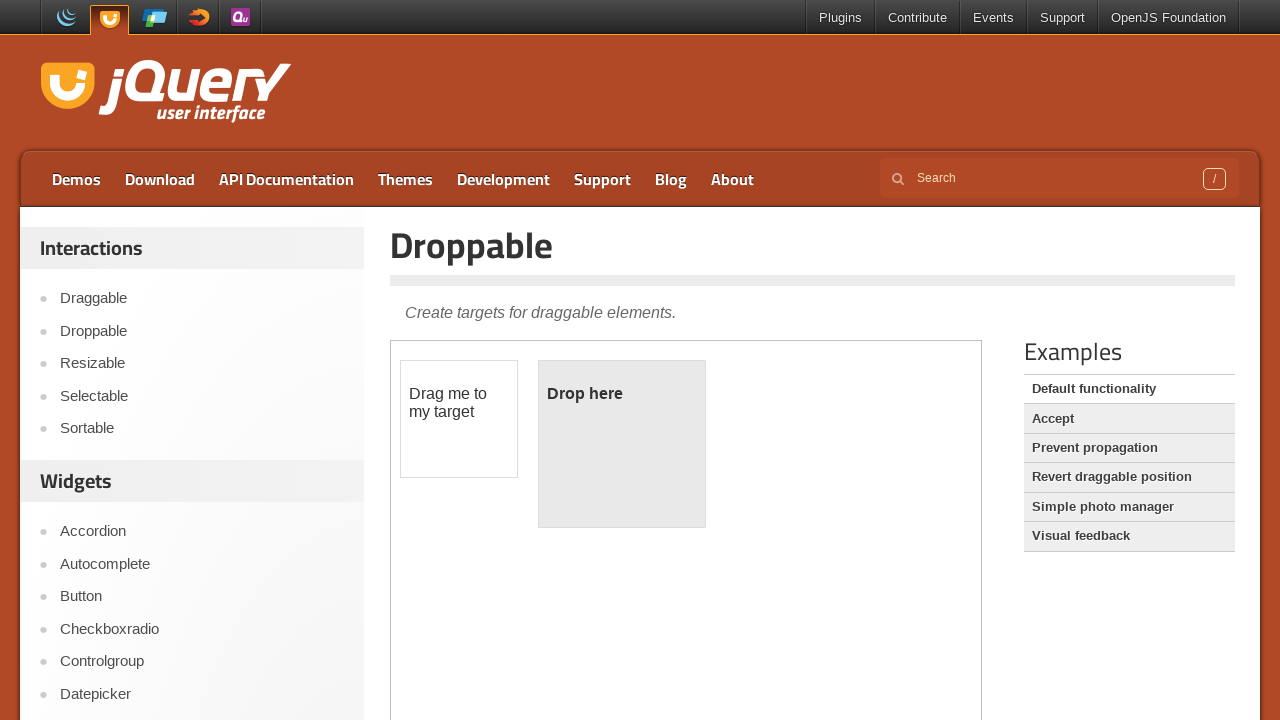

Dragged draggable element to droppable element within iframe at (622, 444)
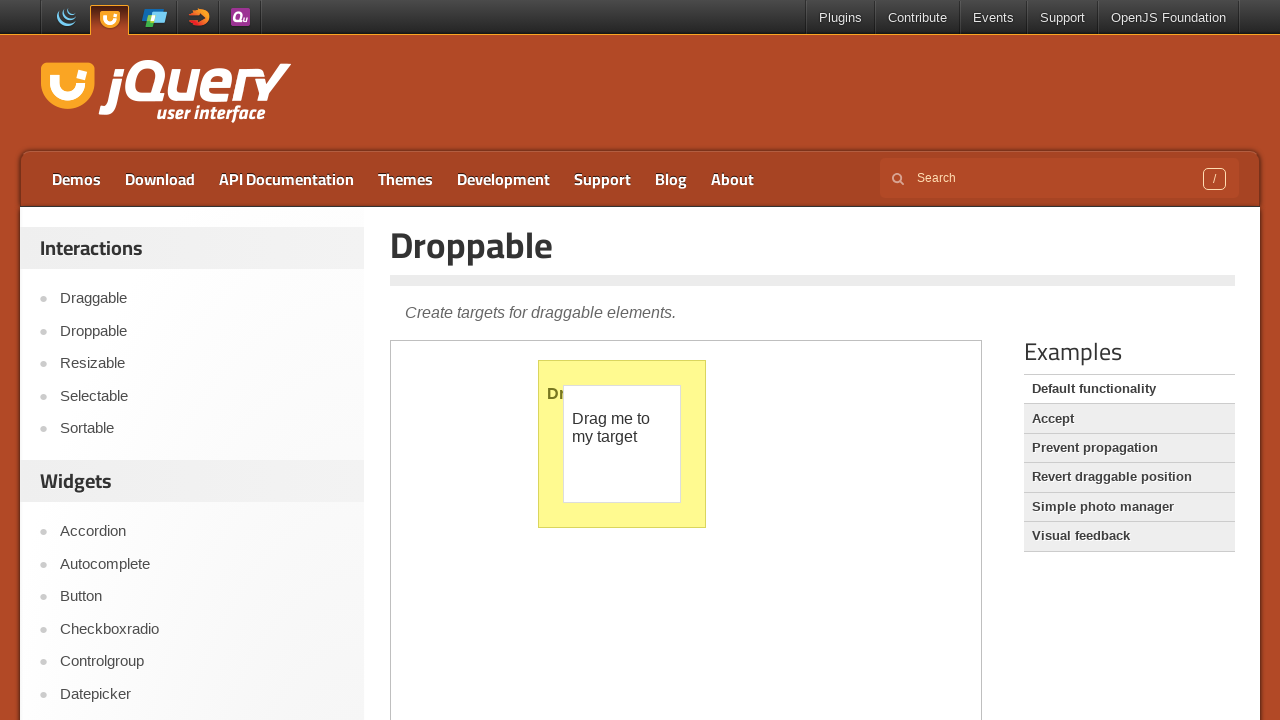

Clicked sidebar link in main page at (202, 299) on xpath=//*[@id='sidebar']/aside[1]/ul/li[1]/a
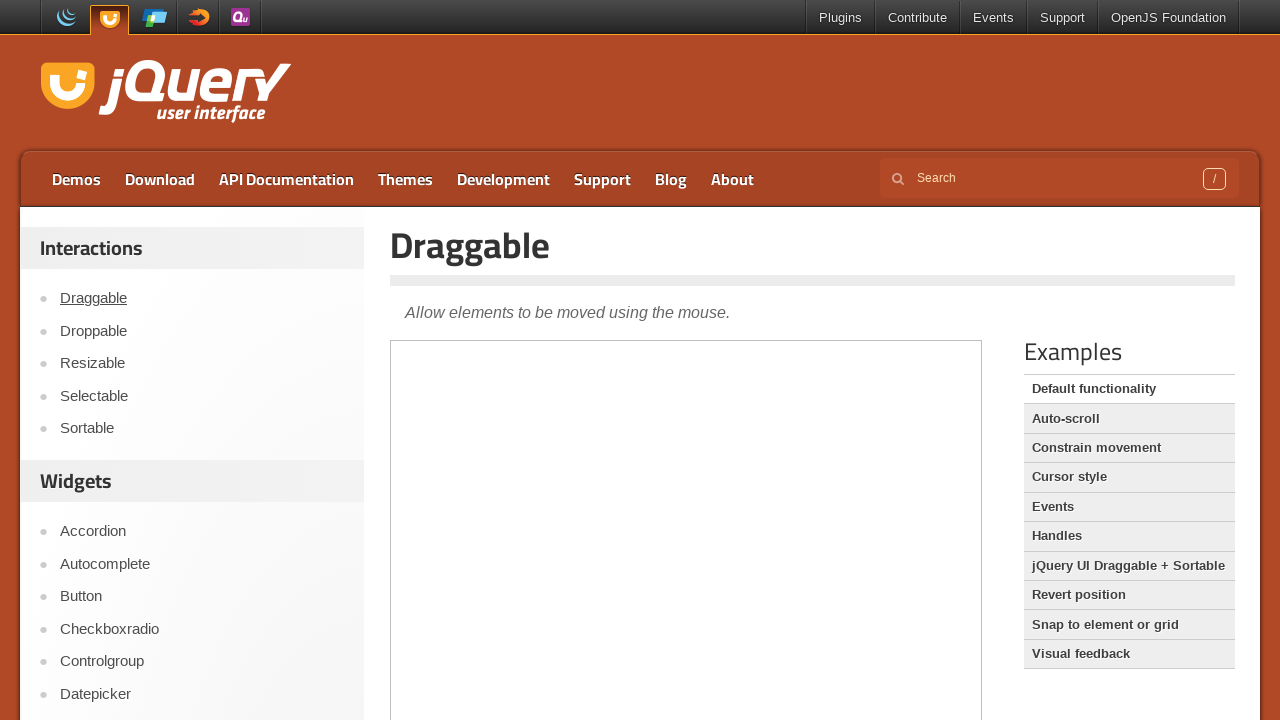

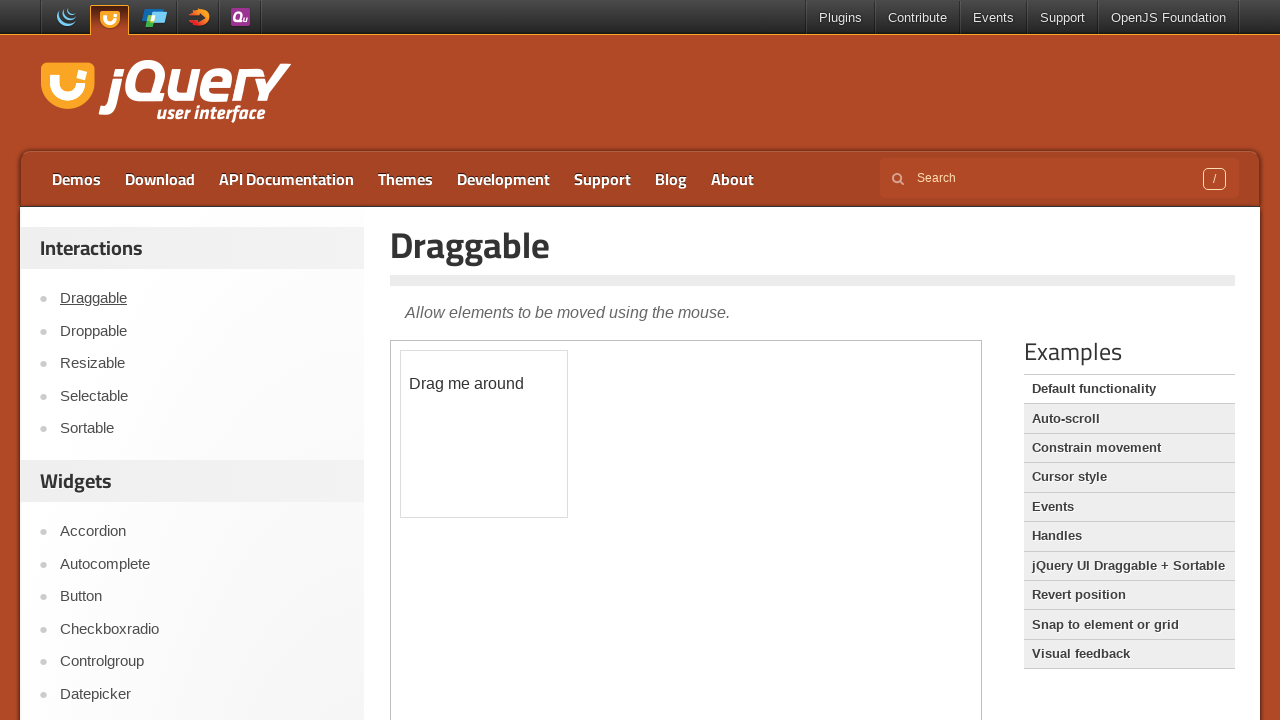